Tests clicking on an image link and verifying navigation to the target page

Starting URL: https://www.selenium.dev/selenium/web/linked_image.html

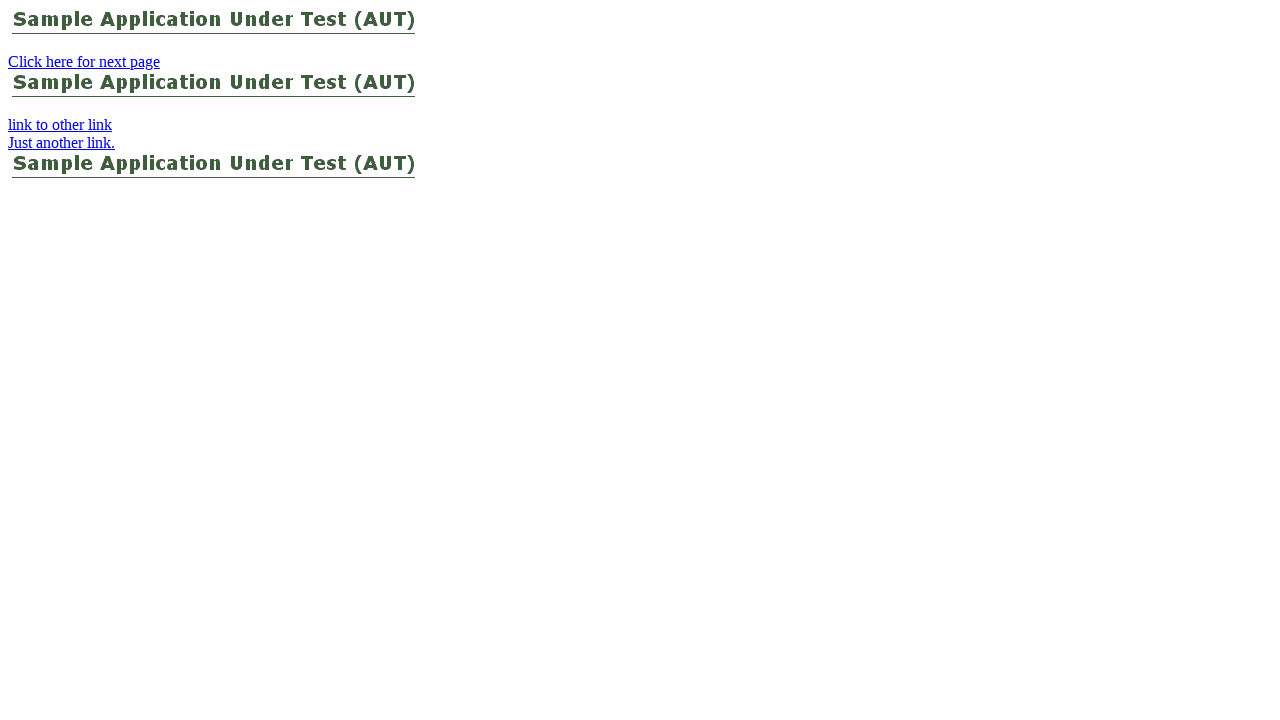

Clicked on the image link with id 'enclosedImage' at (330, 92) on img#enclosedImage
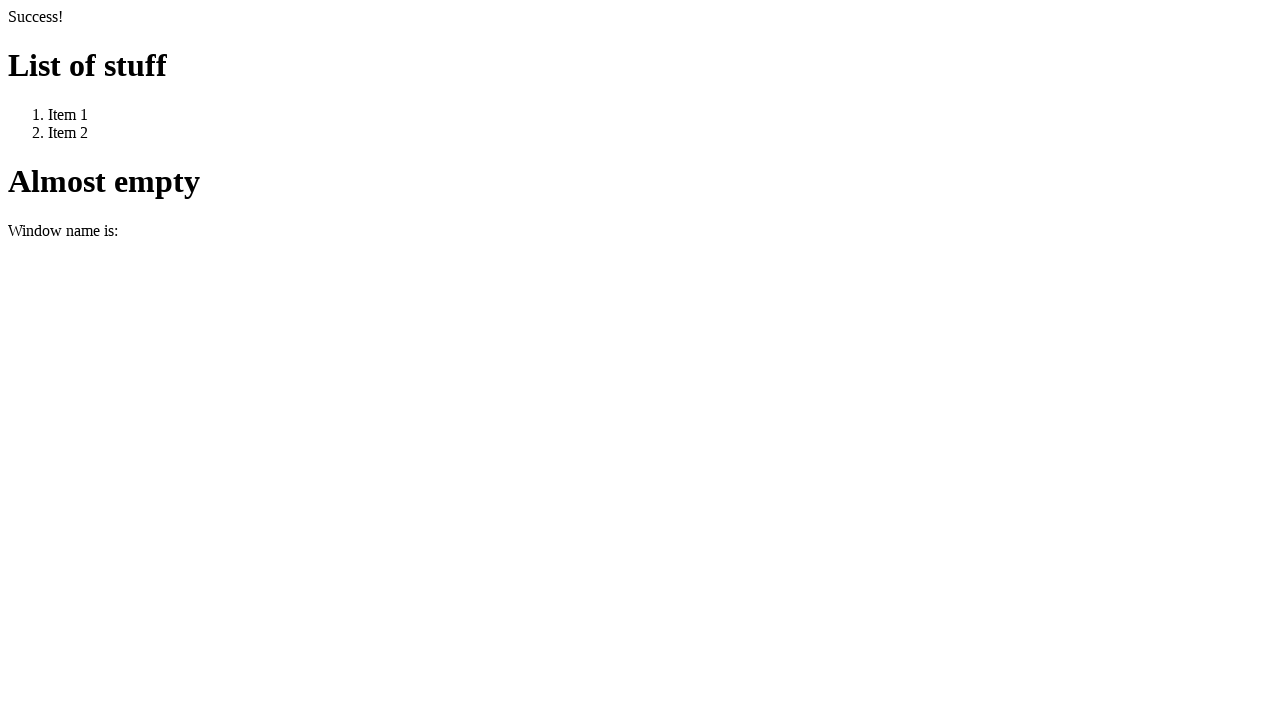

Verified page title is 'We Arrive Here'
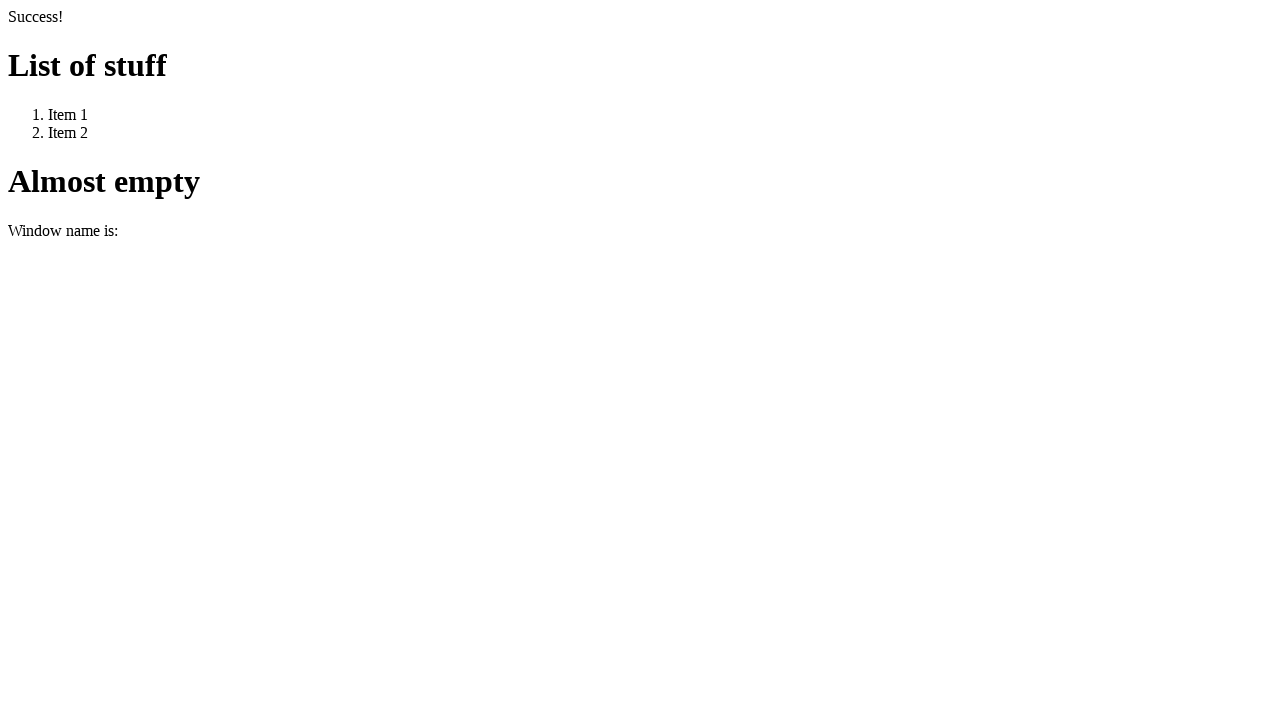

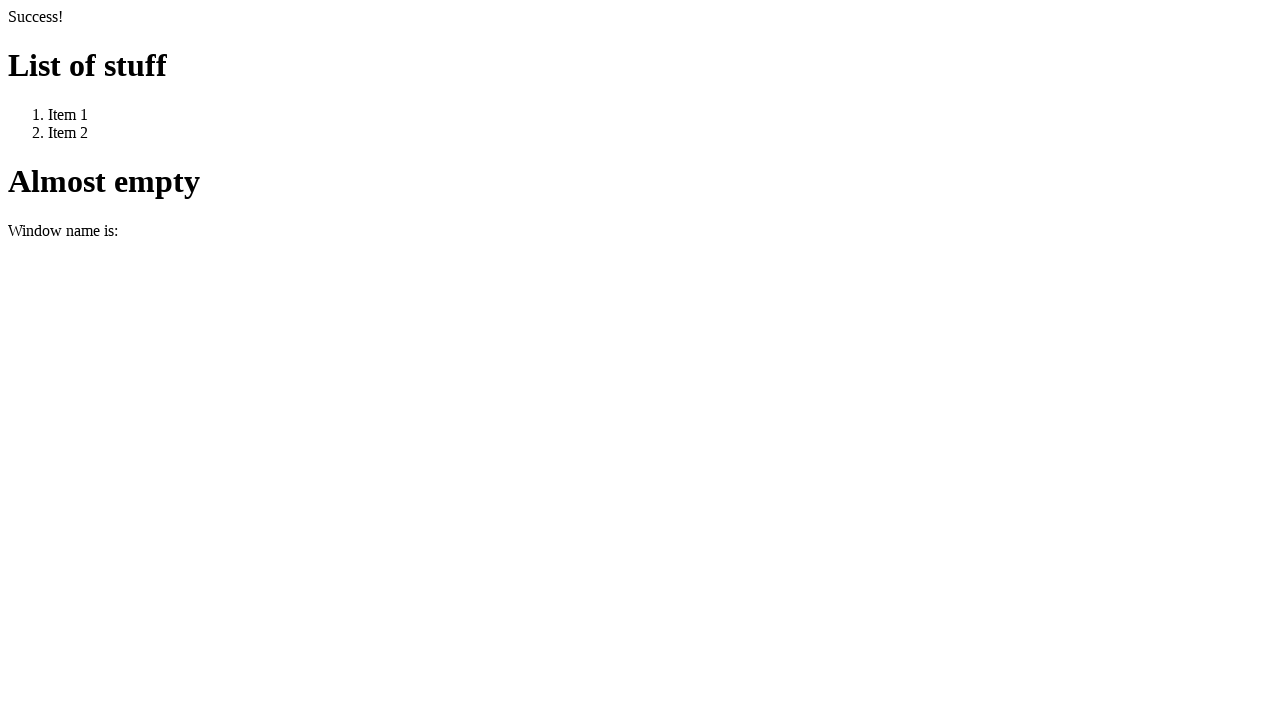